Tests the Facebook social media link on the UE website by scrolling down to the footer and clicking the Facebook icon

Starting URL: https://www.ue.ba/

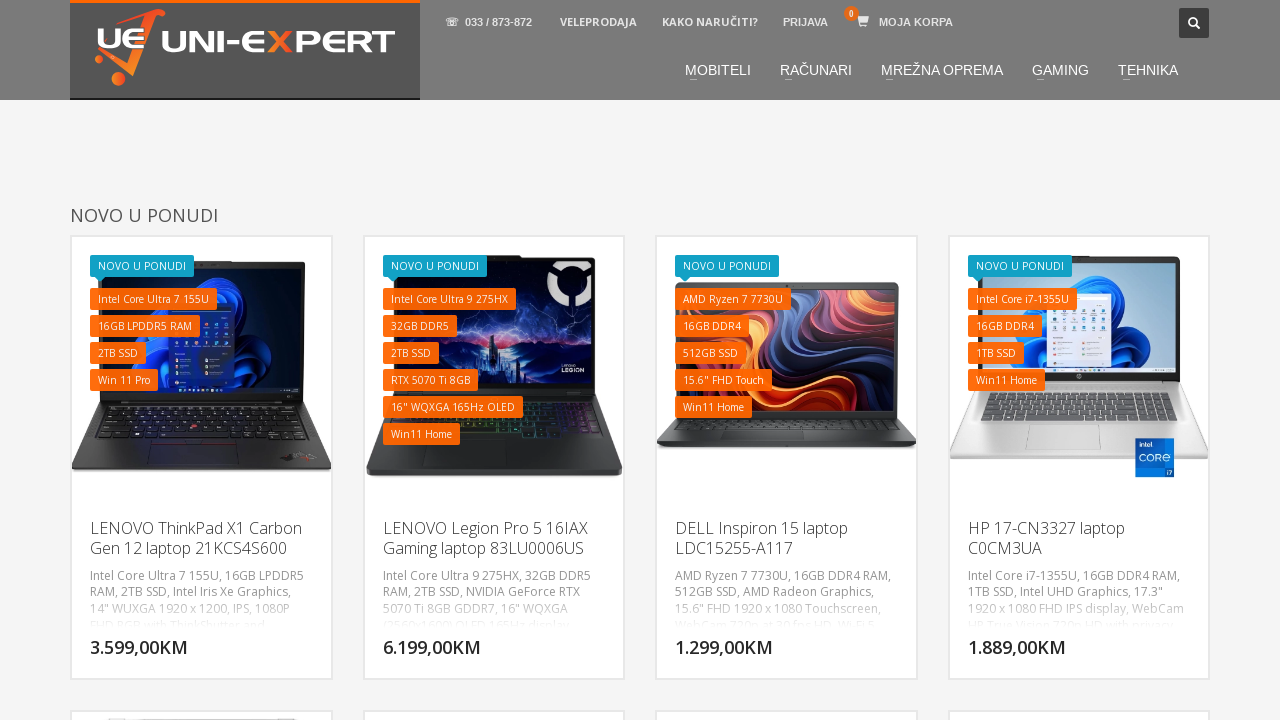

Scrolled down 1700 pixels to reveal footer social media links
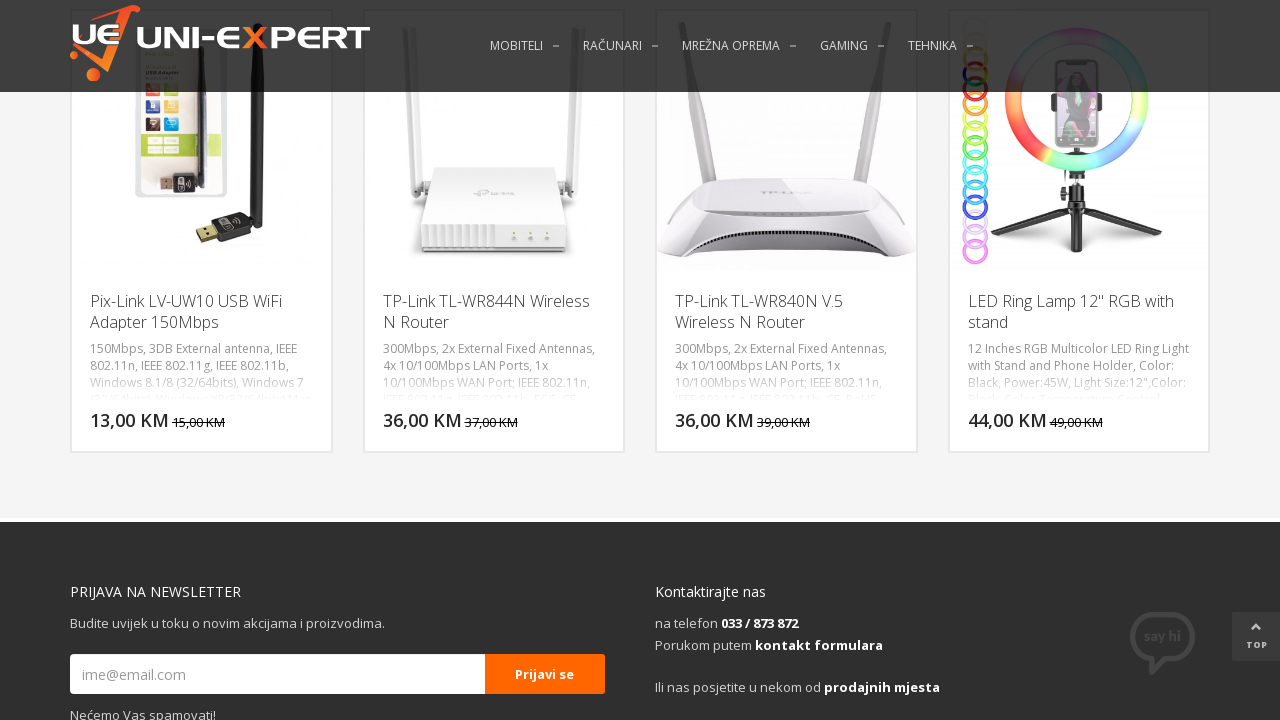

Waited 1000ms for page to settle after scrolling
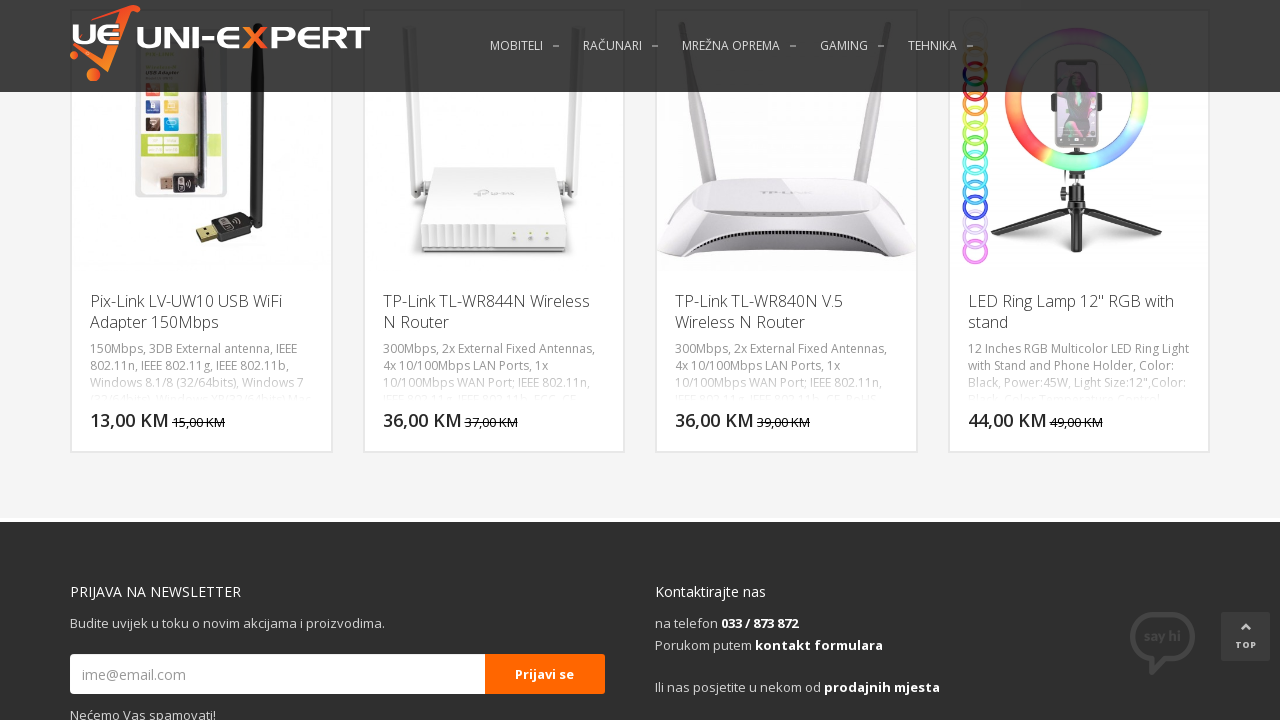

Clicked on Facebook icon in footer at (1152, 673) on li:nth-child(2) > a > img
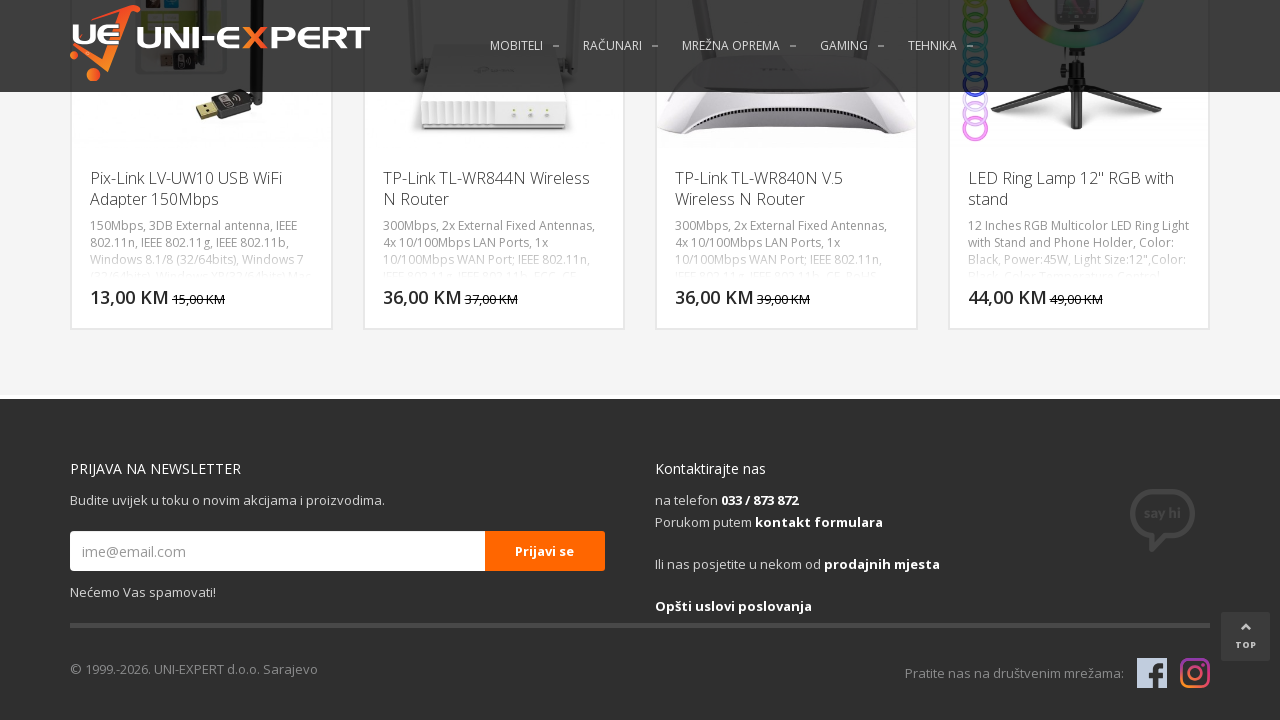

Waited for page load to complete after clicking Facebook link
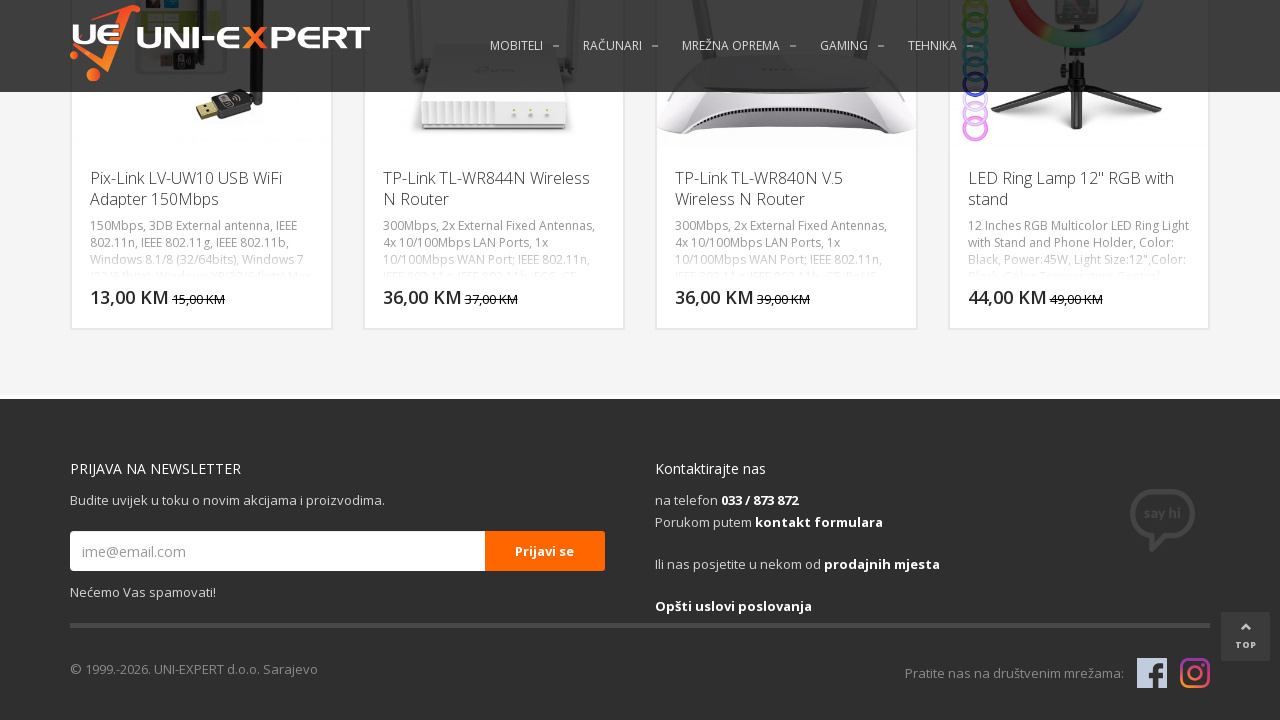

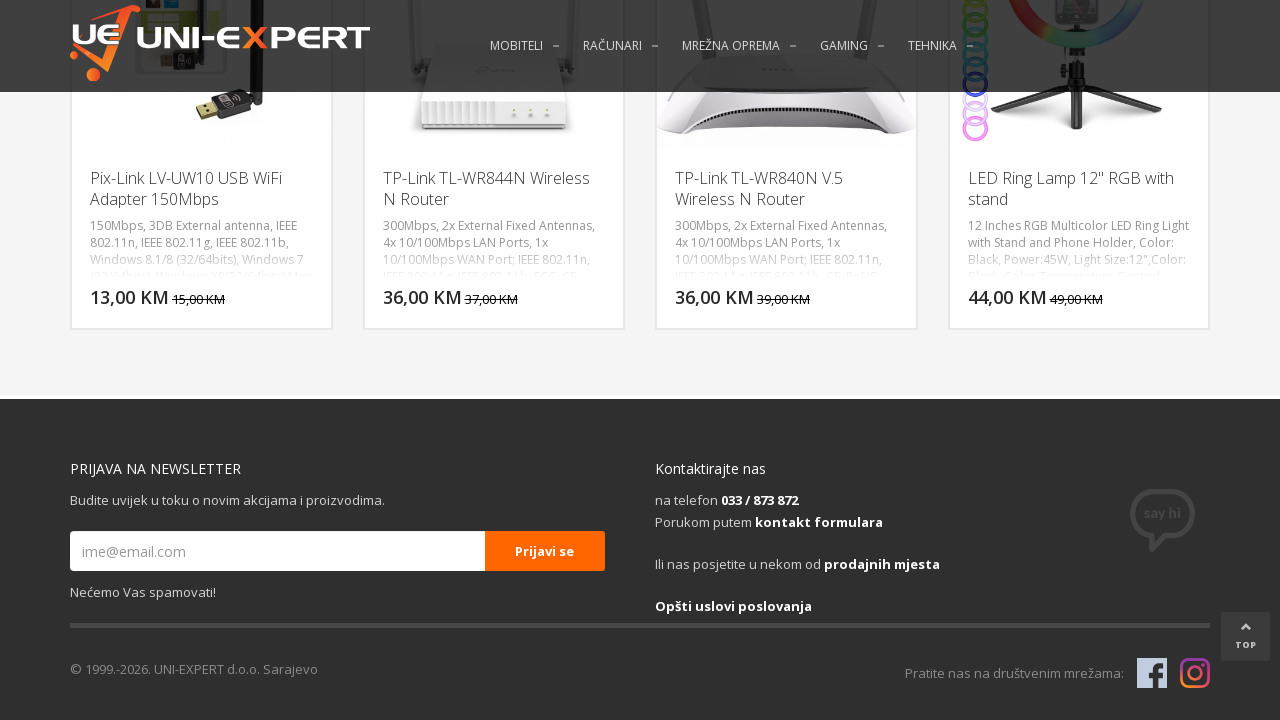